Tests SEO functionality by verifying that the homepage has correct canonical URL and Open Graph URL meta tags set to the expected value.

Starting URL: https://frontendista.cz

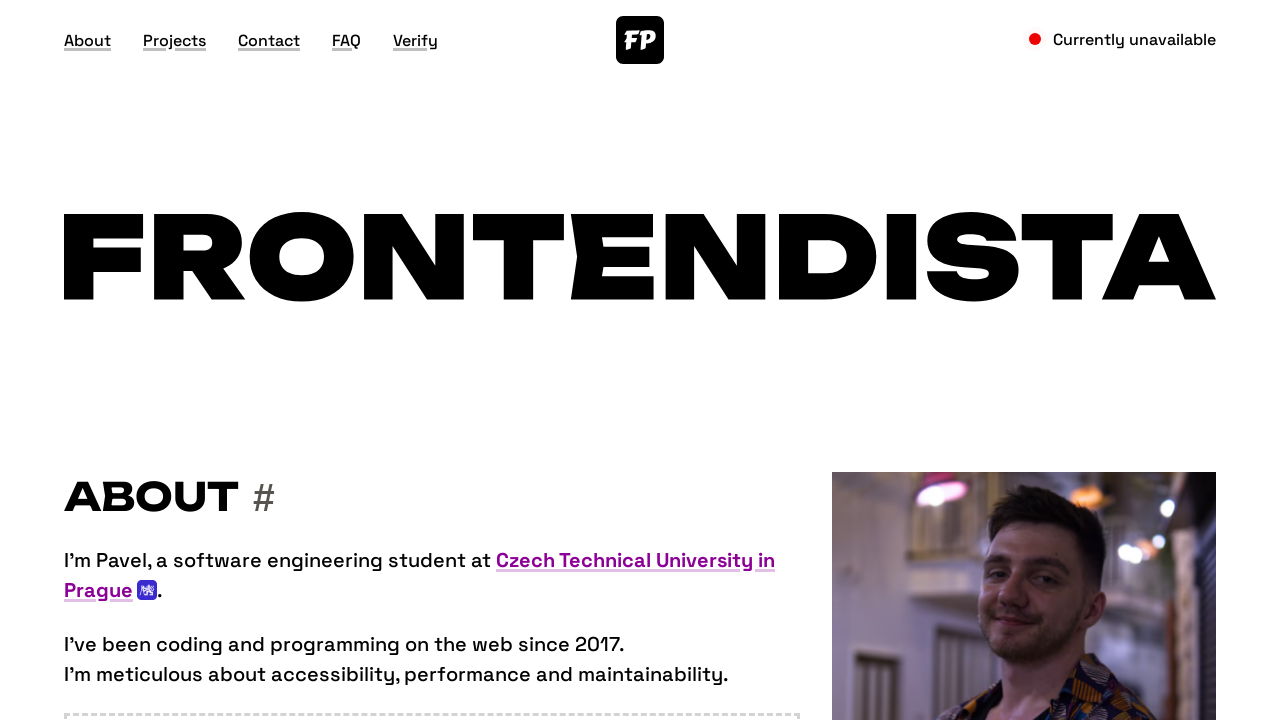

Navigated to https://frontendista.cz
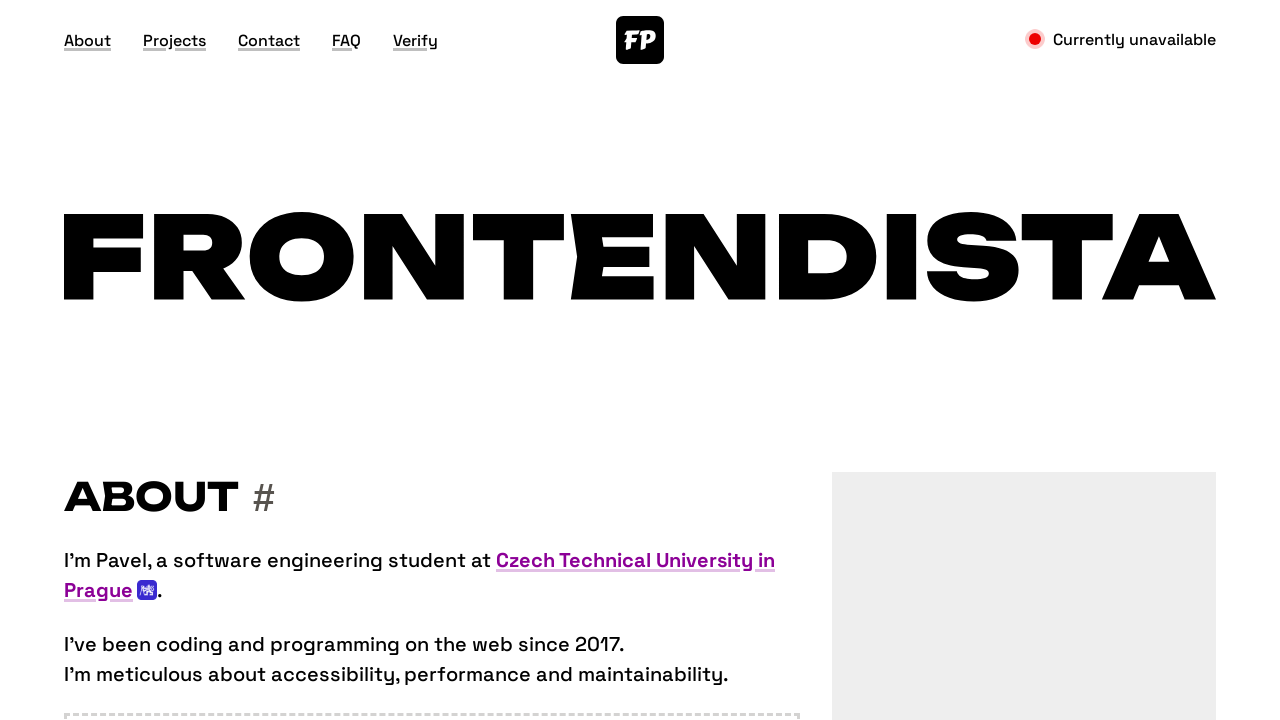

Retrieved canonical URL meta tag: https://frontendista.cz
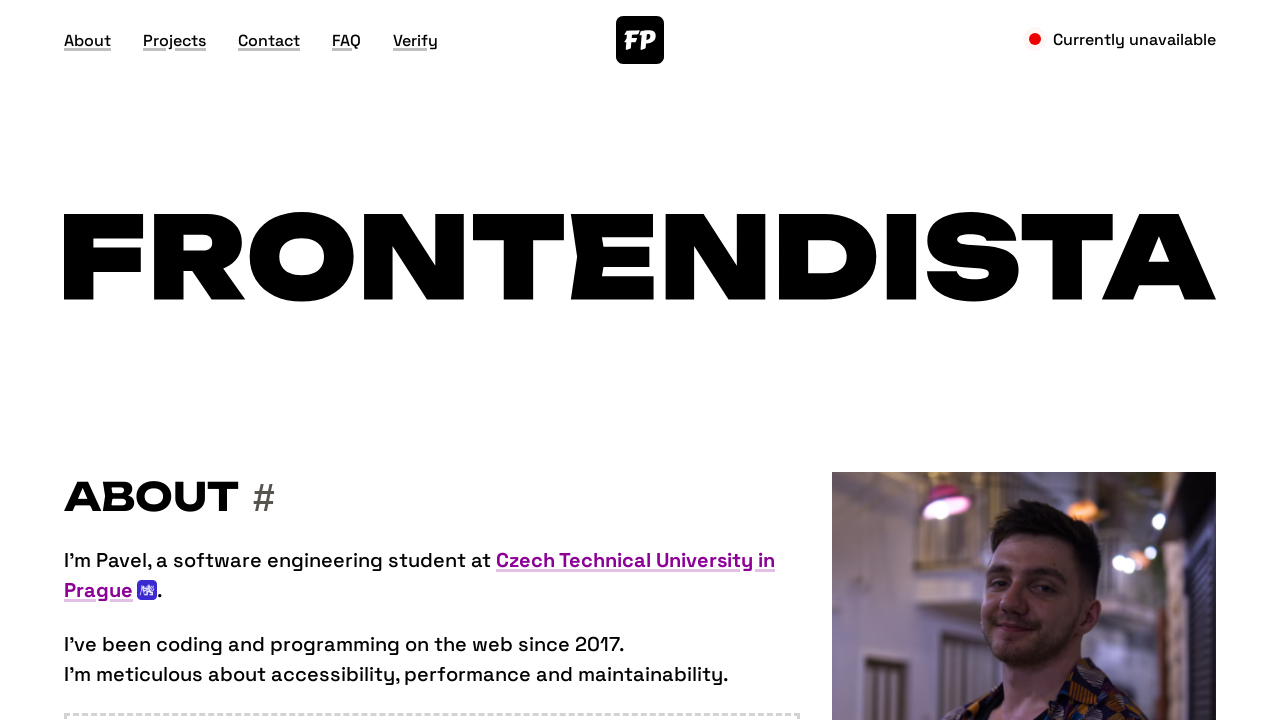

Retrieved Open Graph URL meta tag: https://frontendista.cz
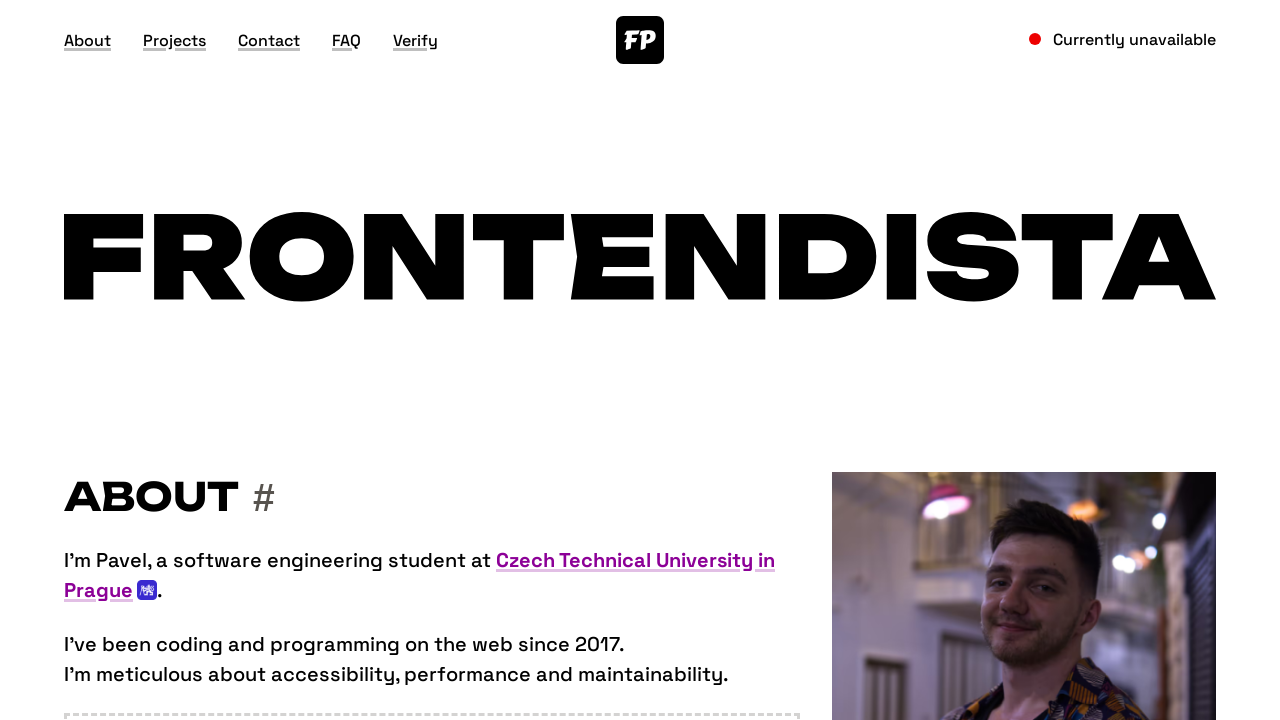

Verified canonical URL matches expected value 'https://frontendista.cz'
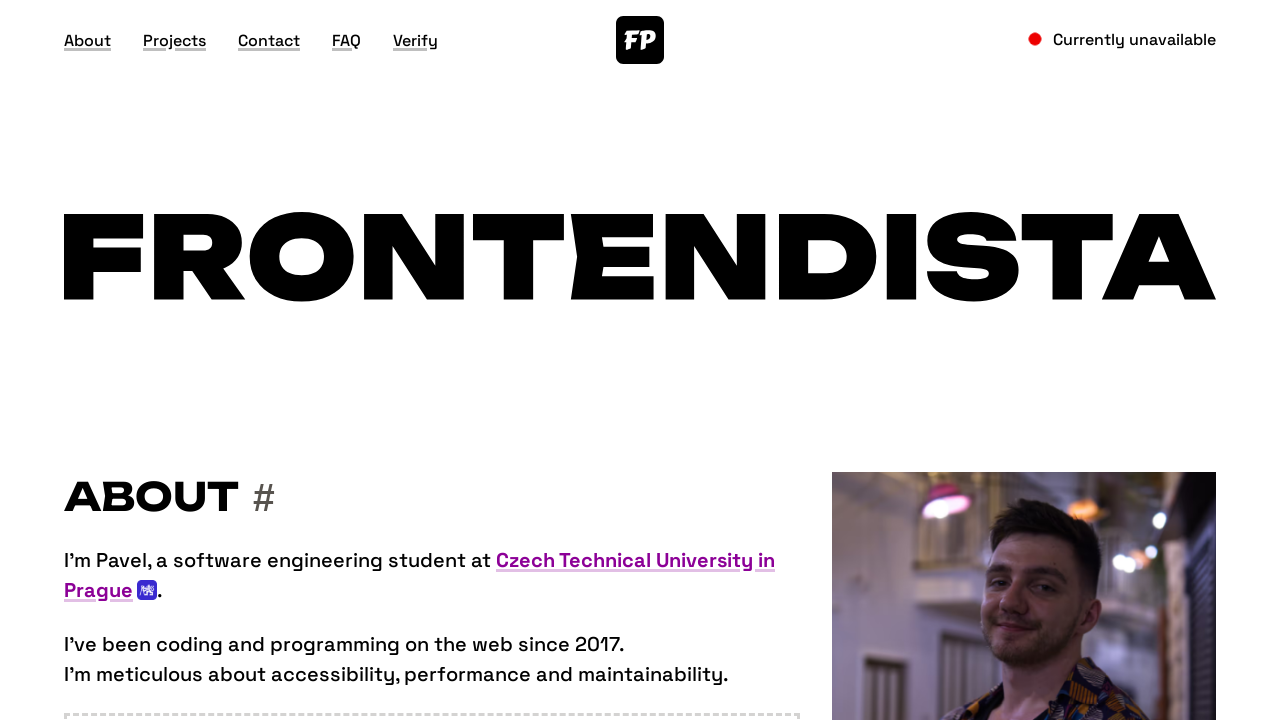

Verified Open Graph URL matches expected value 'https://frontendista.cz'
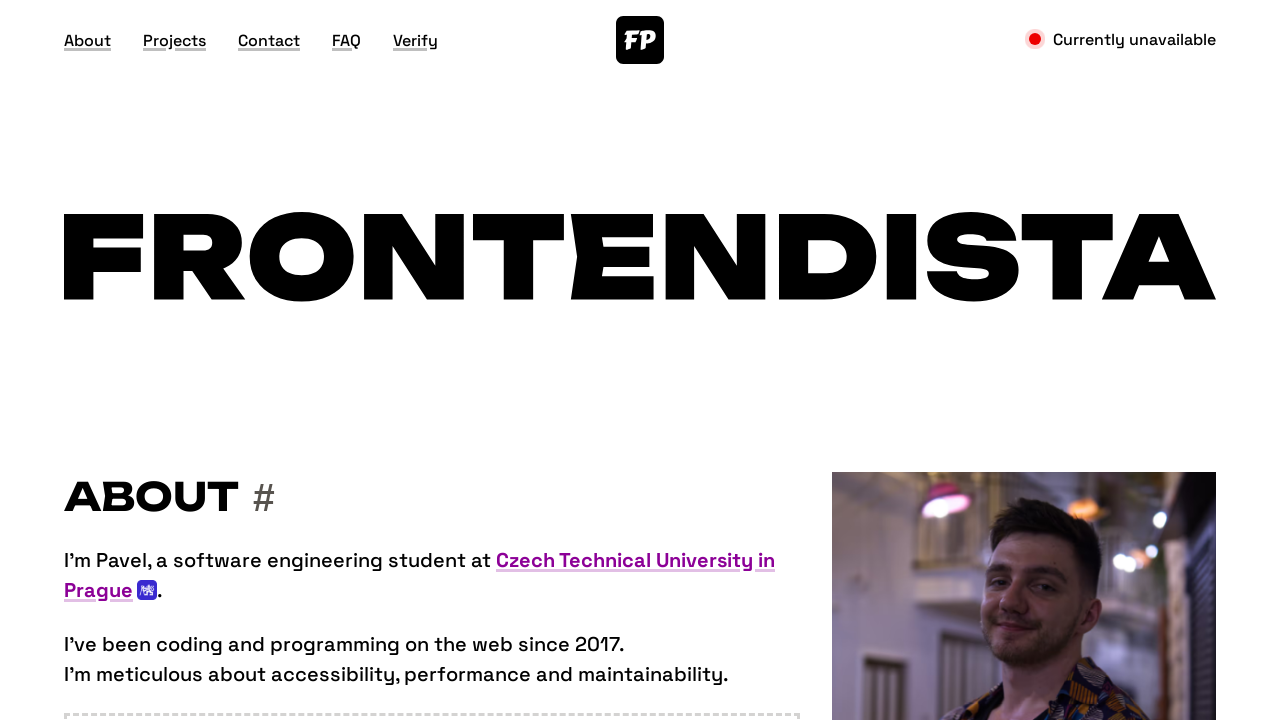

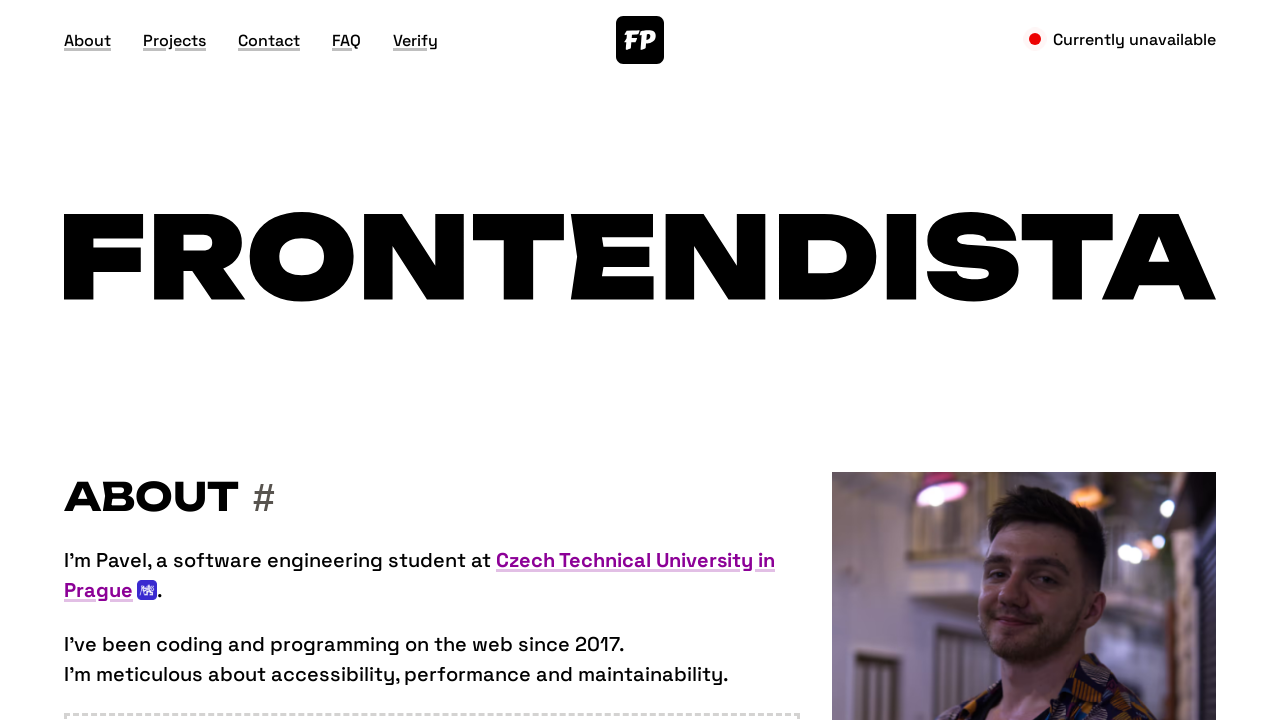